Tests double-click and right-click (context click) actions on a button element within an iframe

Starting URL: https://jqueryui.com/button/

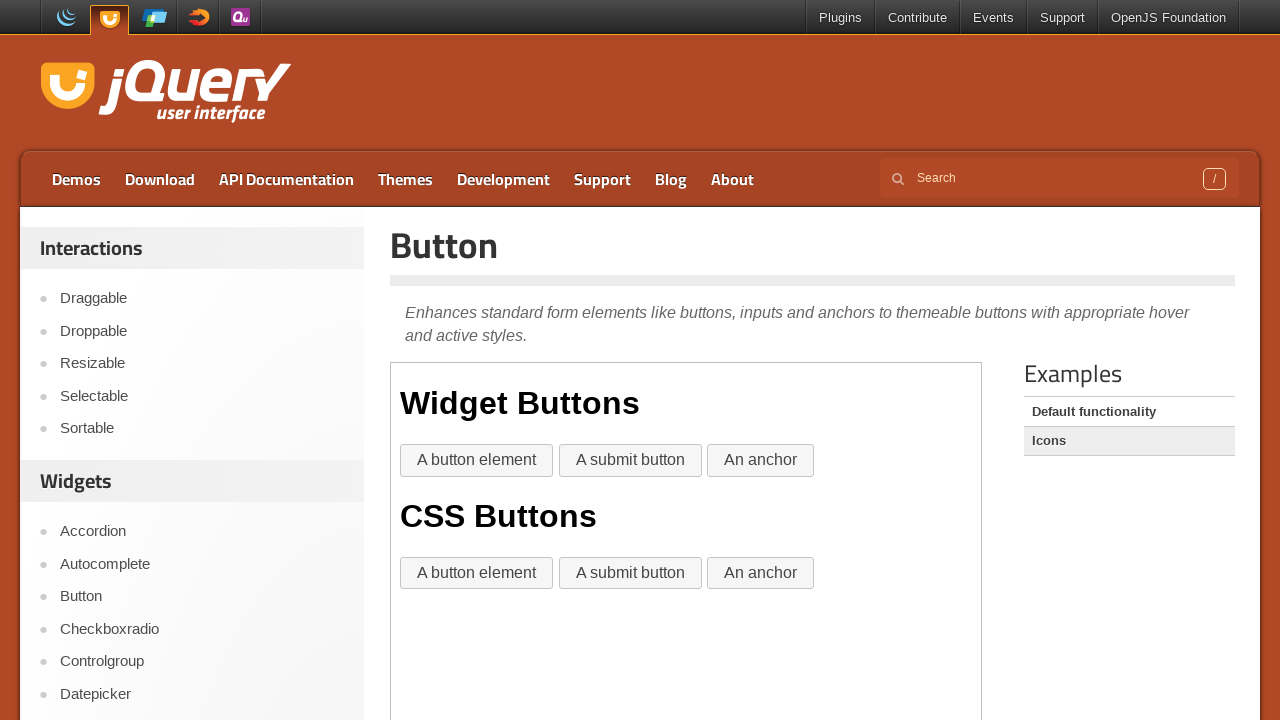

Located the demo iframe
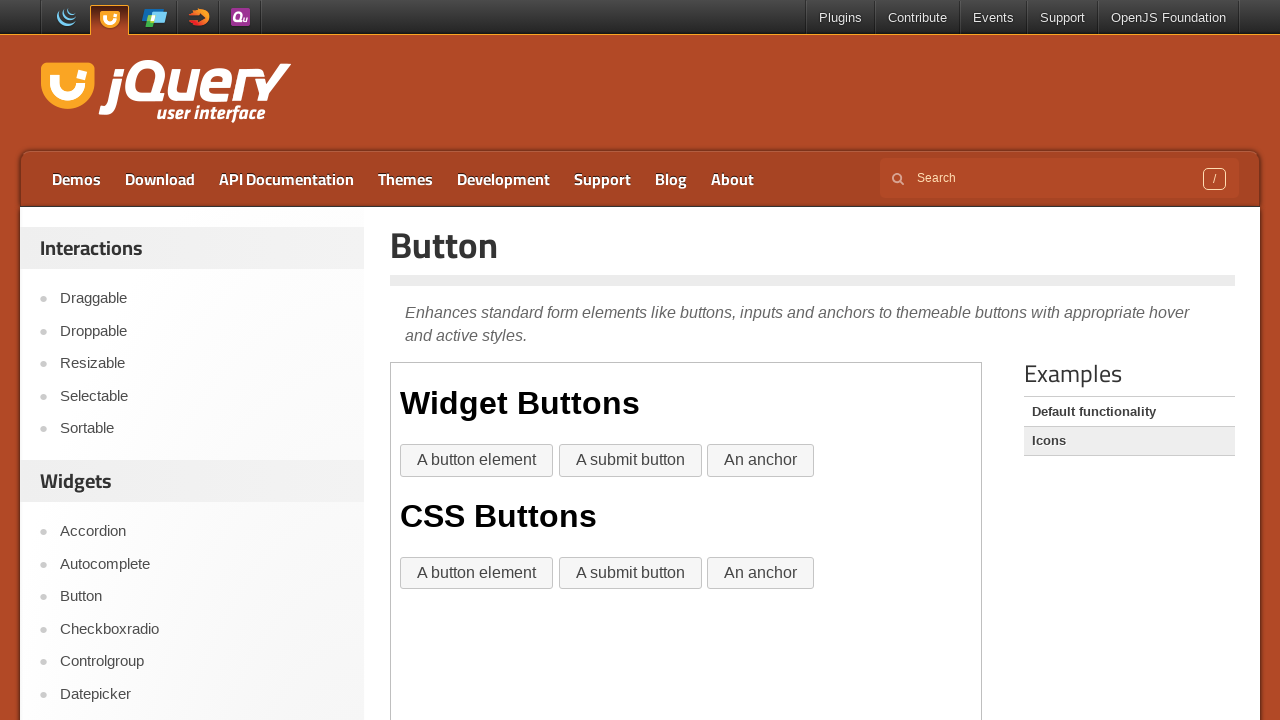

Located the anchor element within the iframe
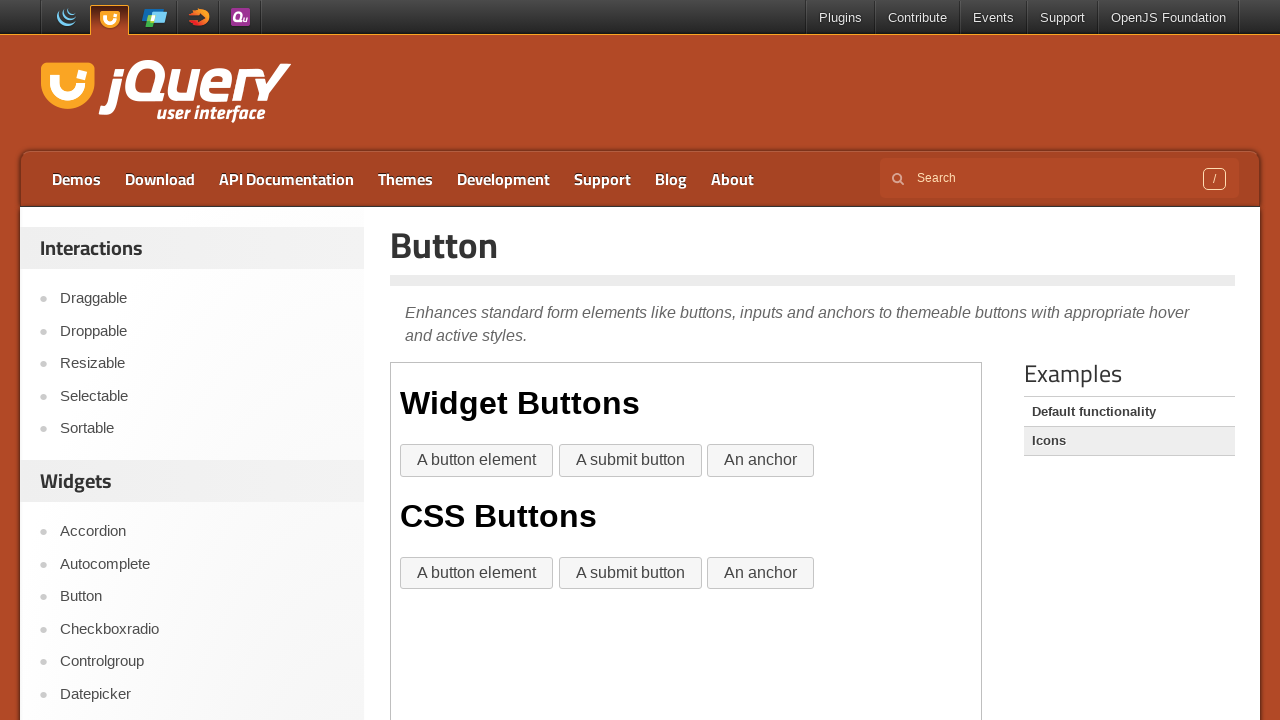

Double-clicked on the anchor element at (761, 461) on .demo-frame >> internal:control=enter-frame >> xpath=//div[@class='widget']//a[t
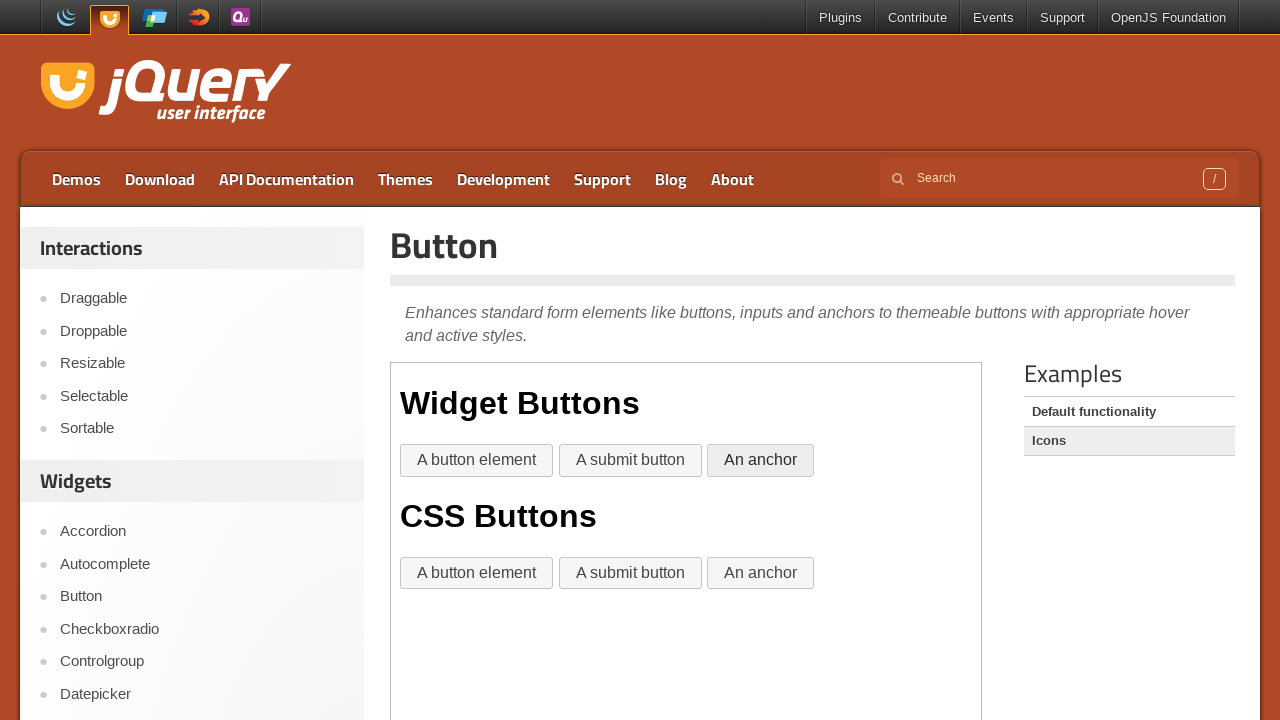

Right-clicked (context click) on the anchor element at (761, 461) on .demo-frame >> internal:control=enter-frame >> xpath=//div[@class='widget']//a[t
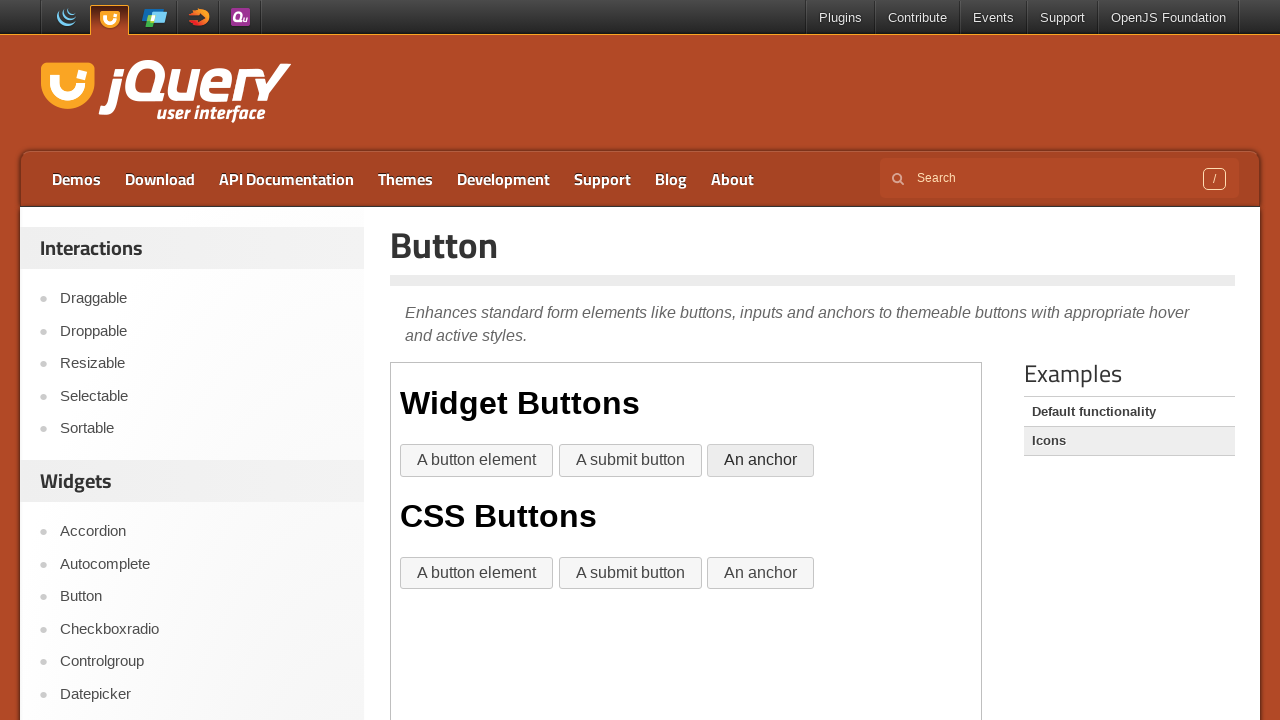

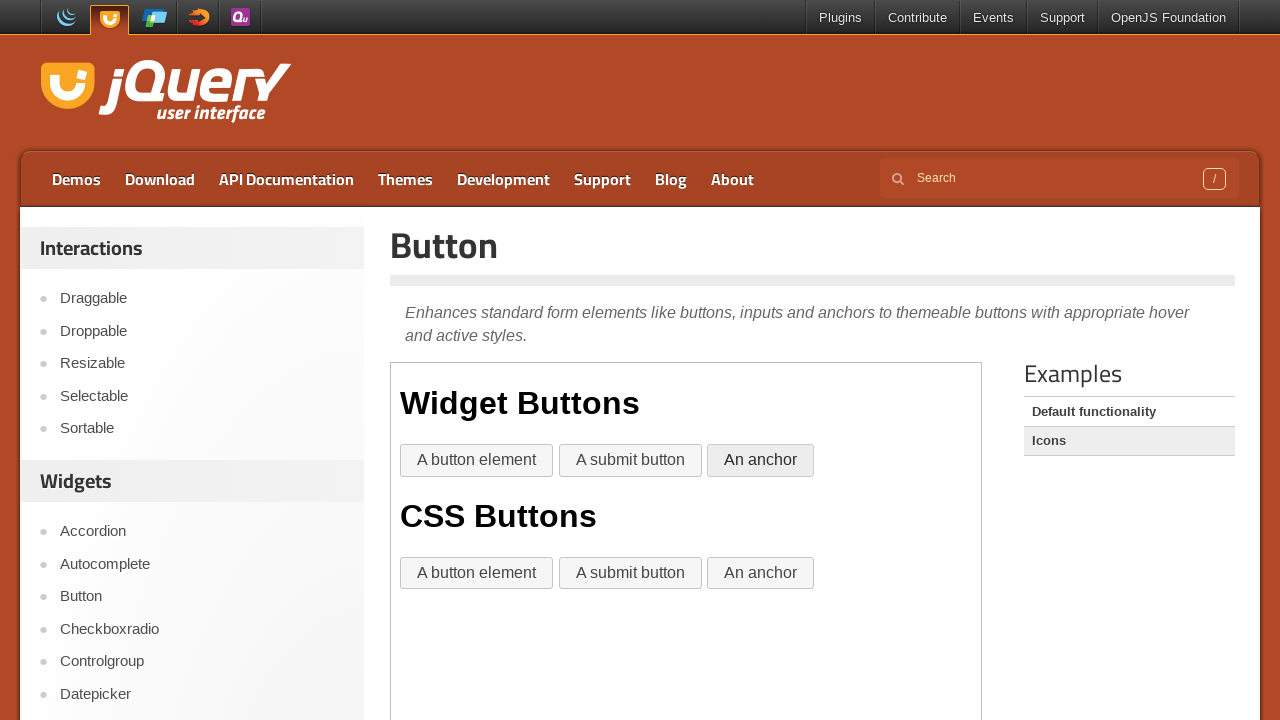